Tests that the news page loads successfully and verifies the URL contains /haberler and the h1 heading contains "haber"

Starting URL: https://egundem.com/haberler

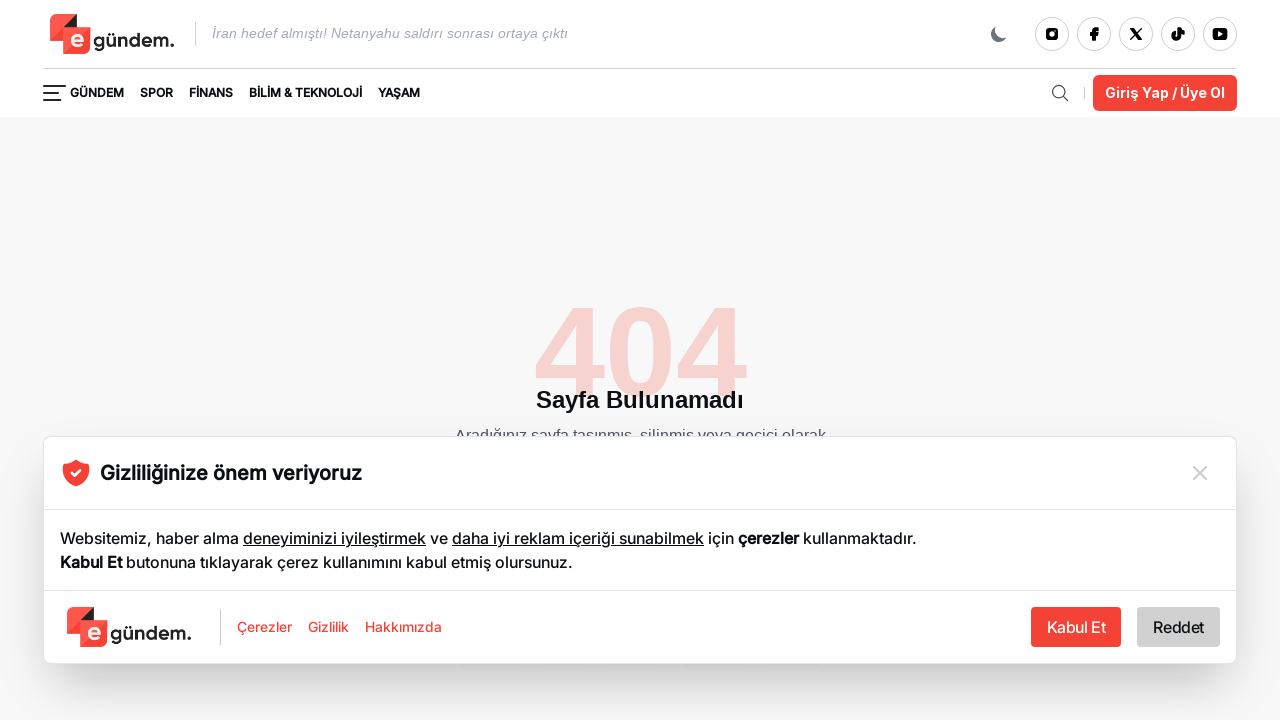

Waited for page to reach domcontentloaded state
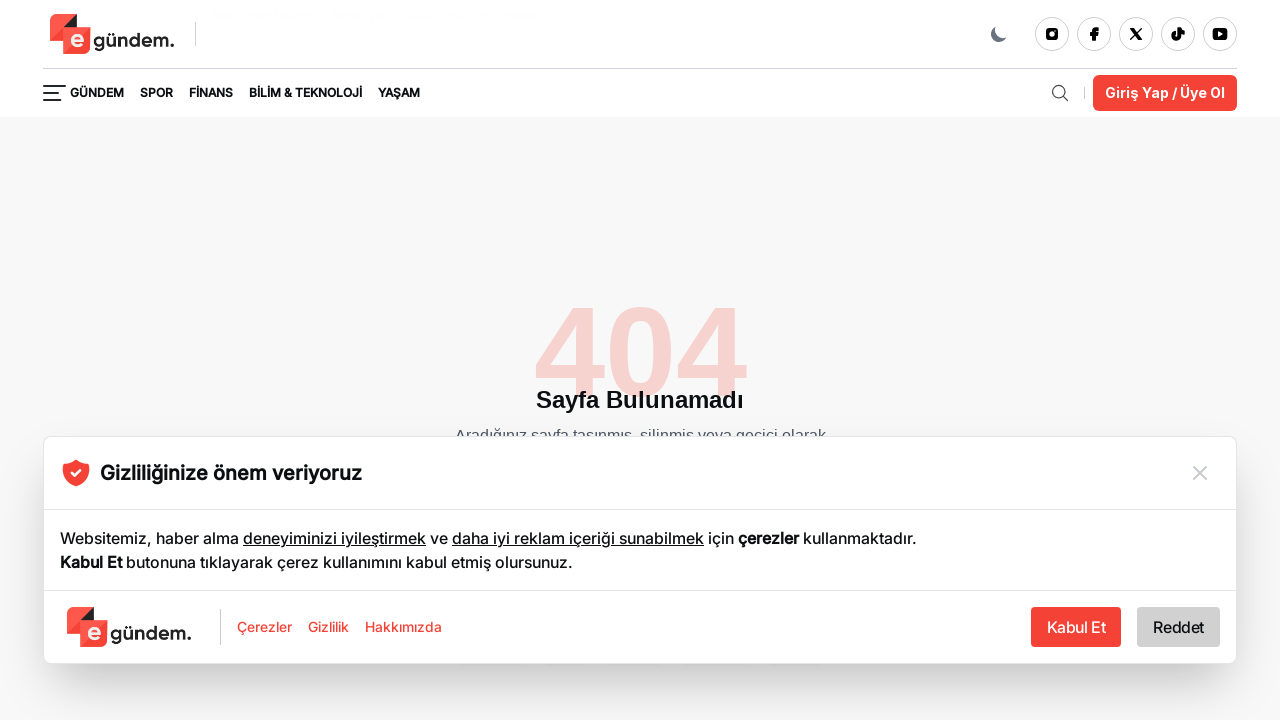

Waited for h1 heading to be visible on the news page
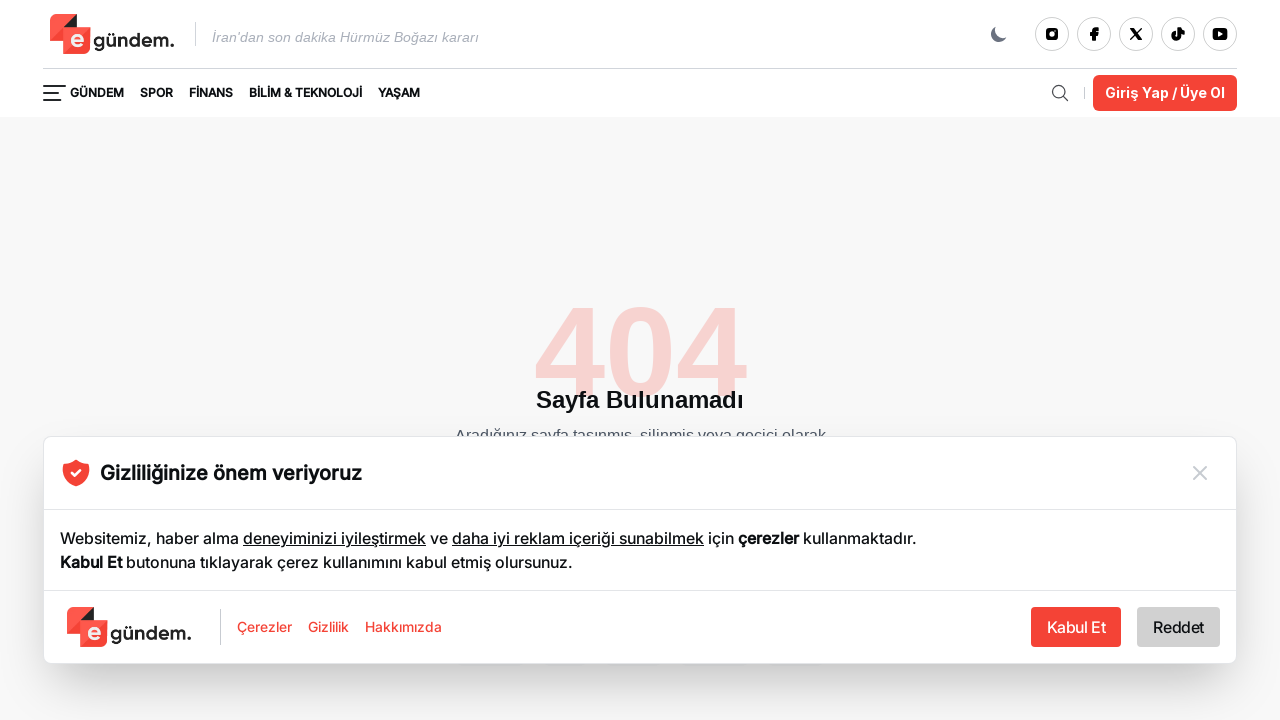

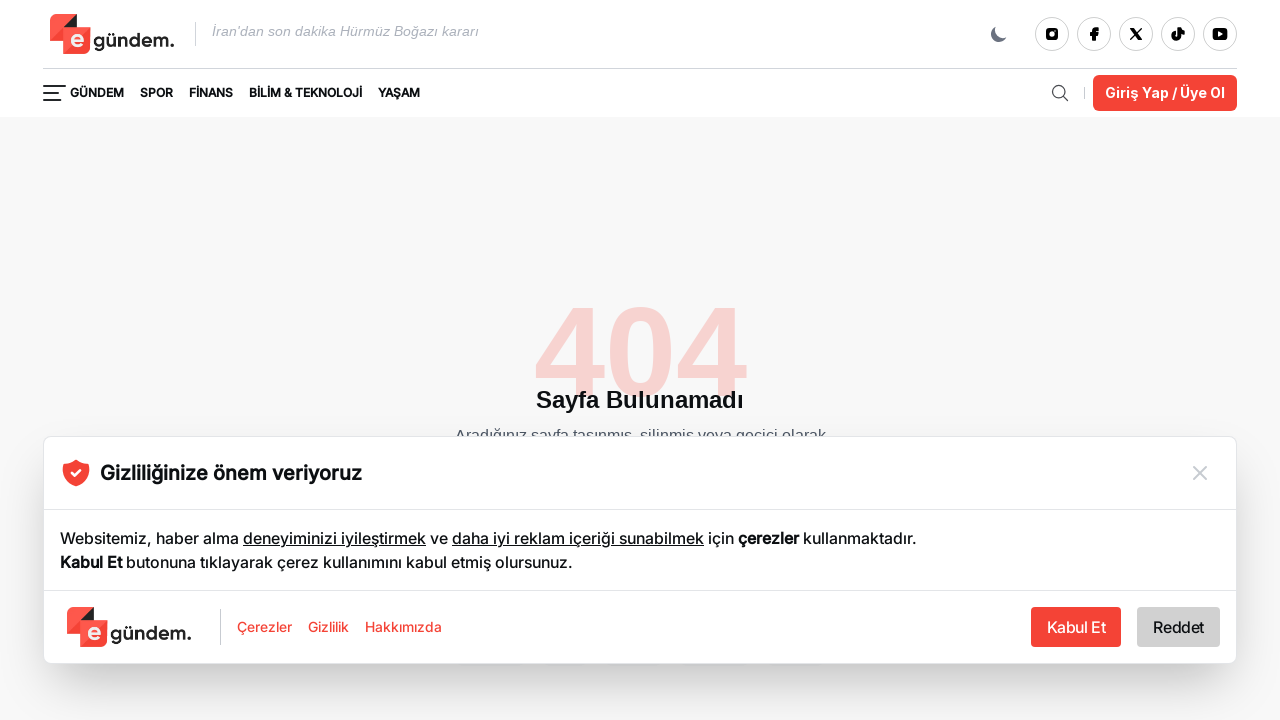